Tests navigation by clicking the "A/B Testing" link, verifying the page title, then navigating back to verify the original page title

Starting URL: https://practice.cydeo.com

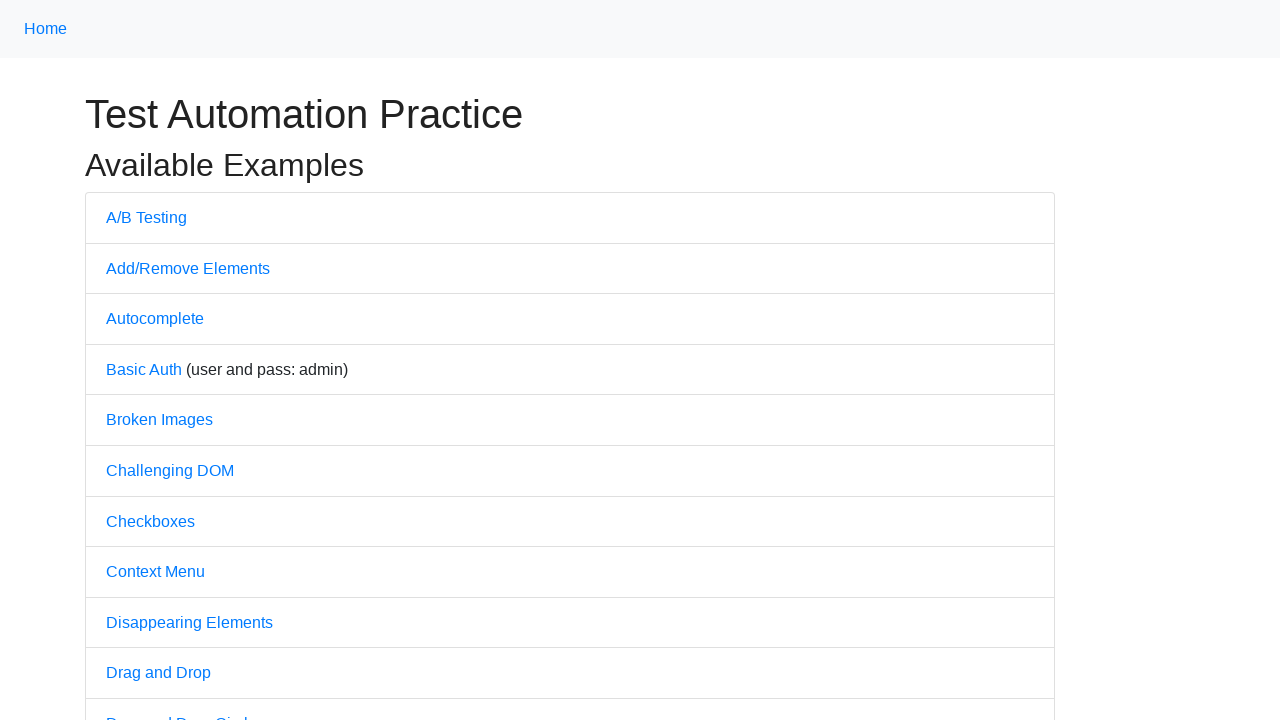

Clicked on the 'A/B Testing' link at (146, 217) on text=A/B Testing
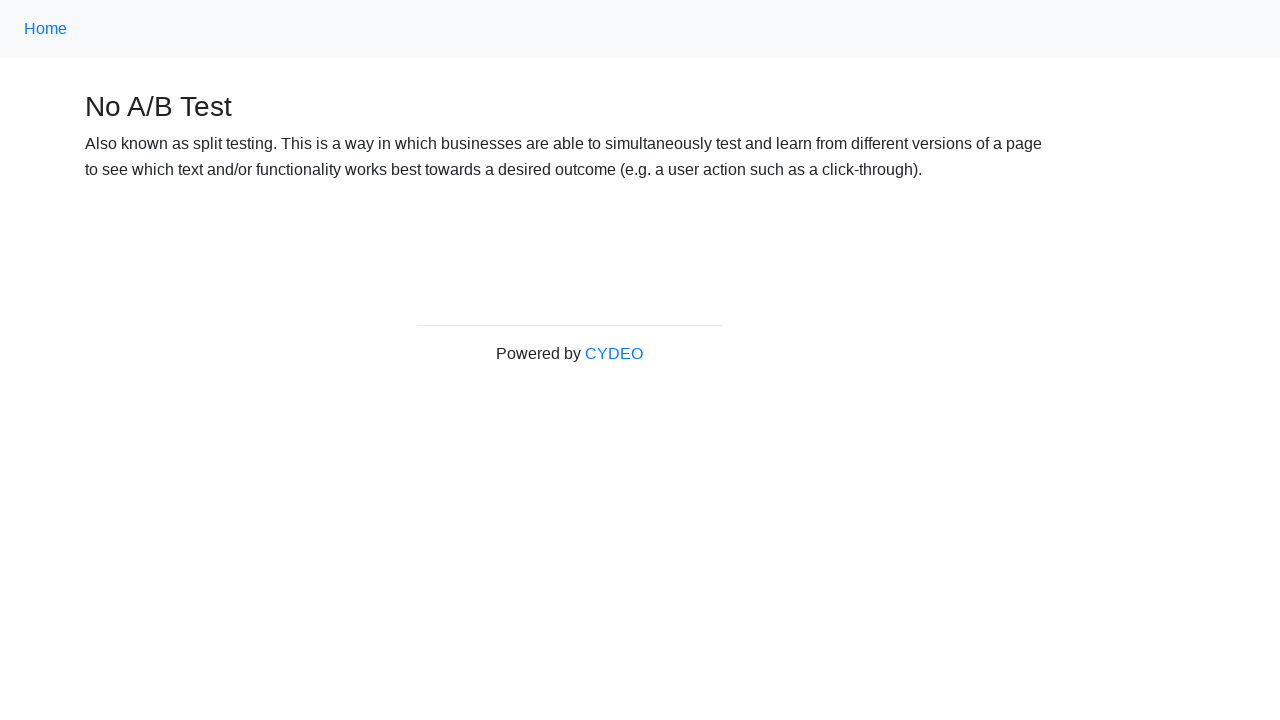

Verified A/B Testing page title is 'No A/B Test'
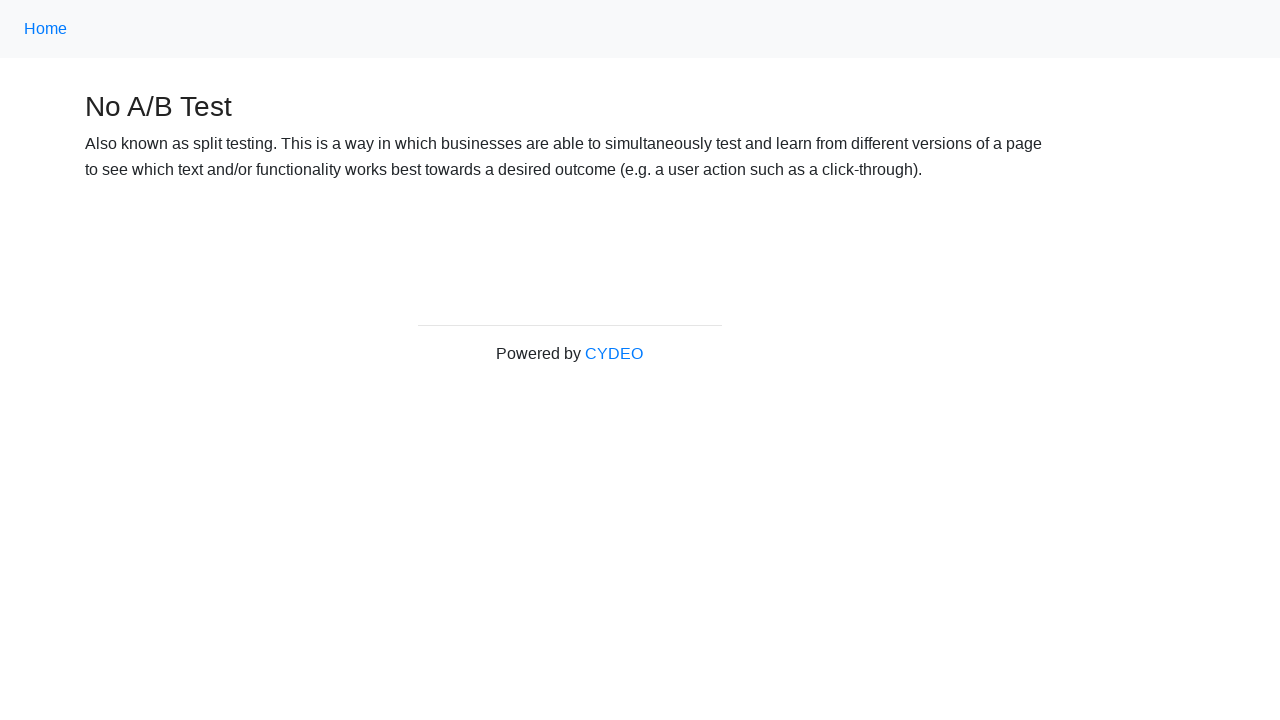

Navigated back to the previous page
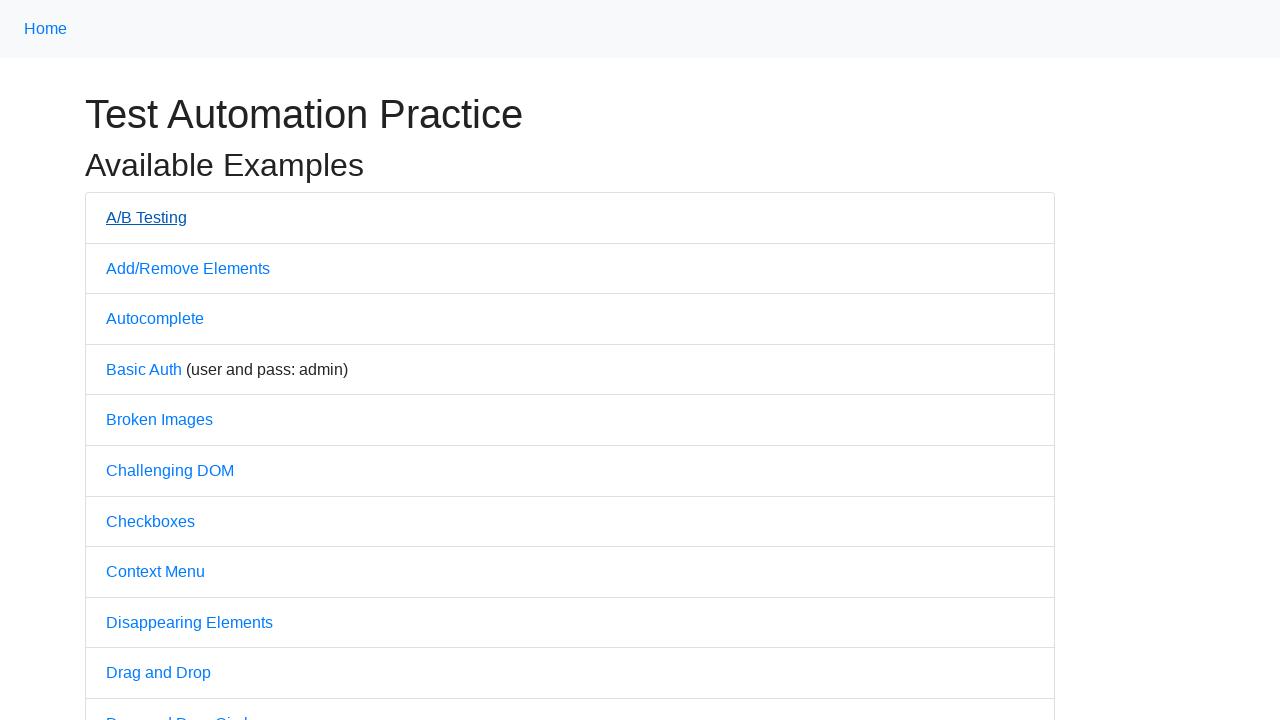

Verified back on Practice page with title 'Practice'
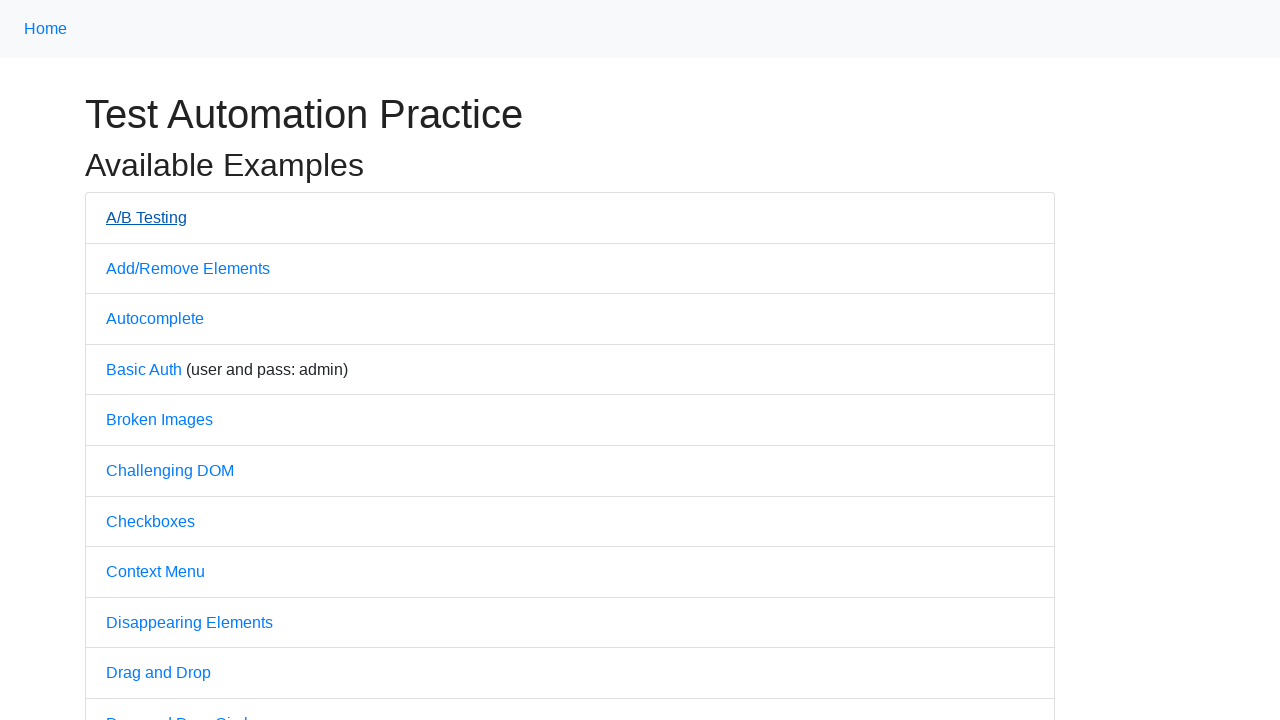

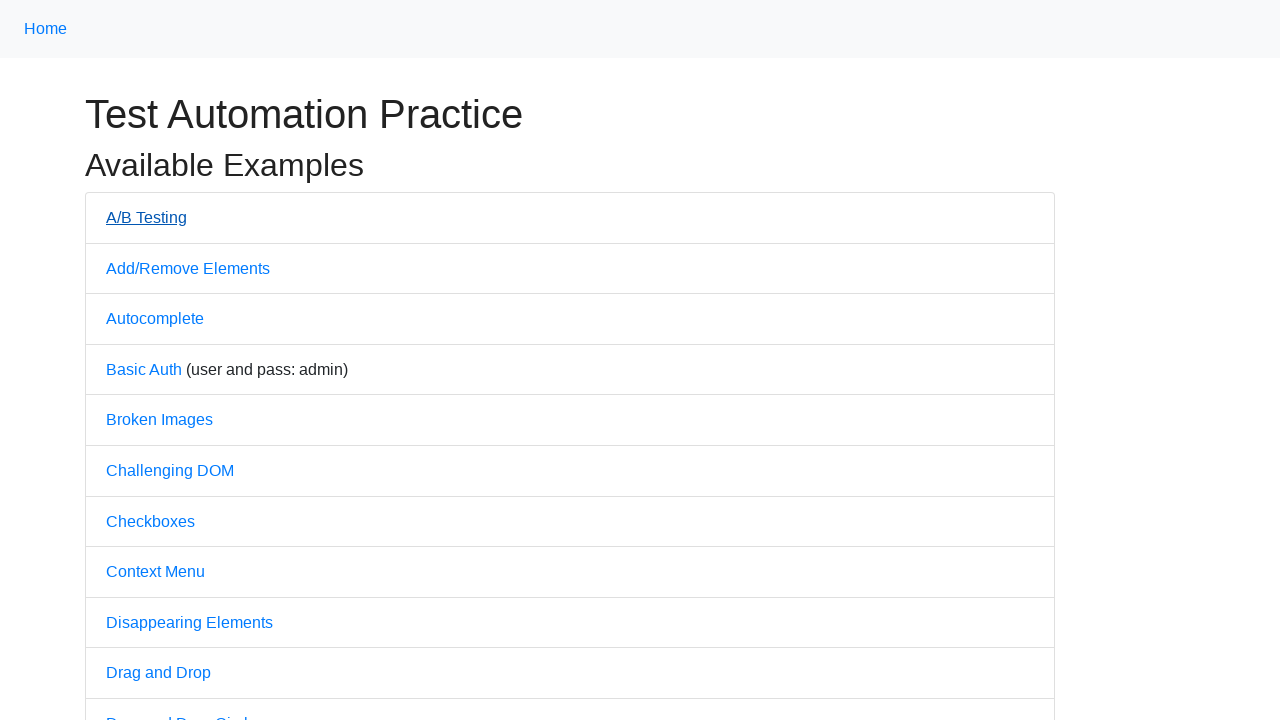